Tests page scrolling functionality by scrolling to the bottom of the page, back to the top, and then to a specific dropdown element on the Semantic UI documentation page.

Starting URL: https://semantic-ui.com/modules/dropdown.html

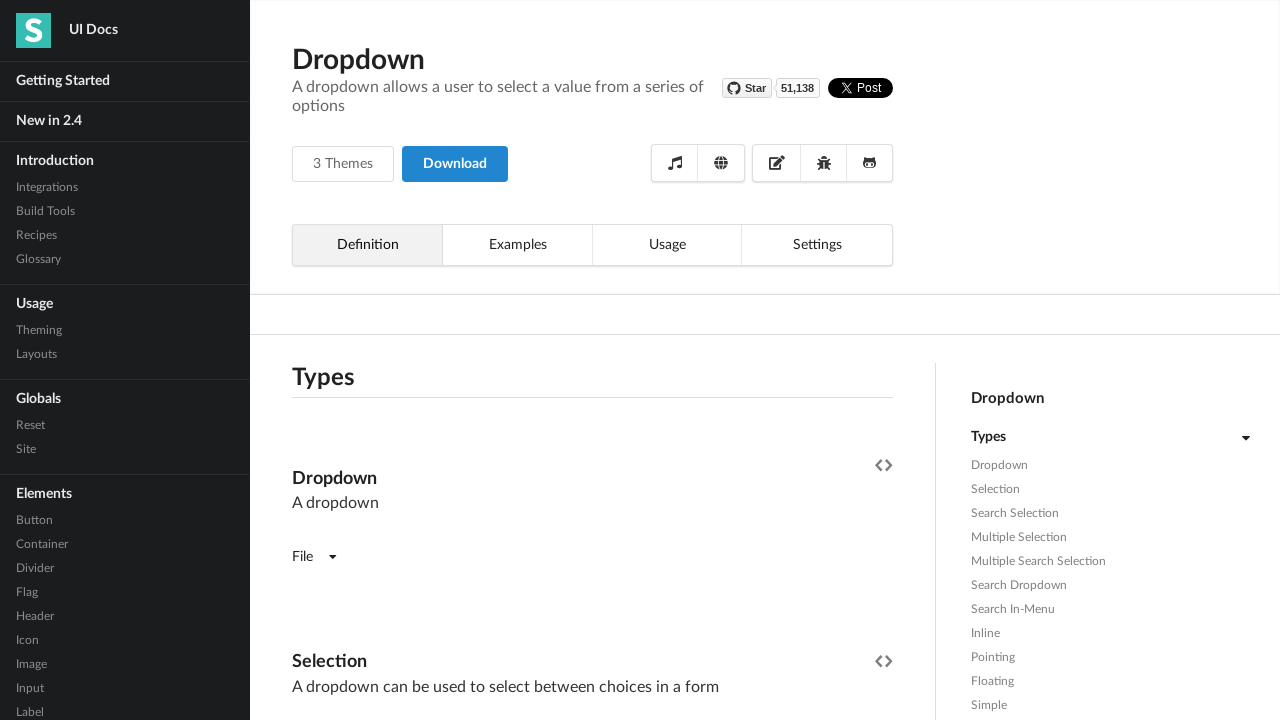

Scrolled to the bottom of the page
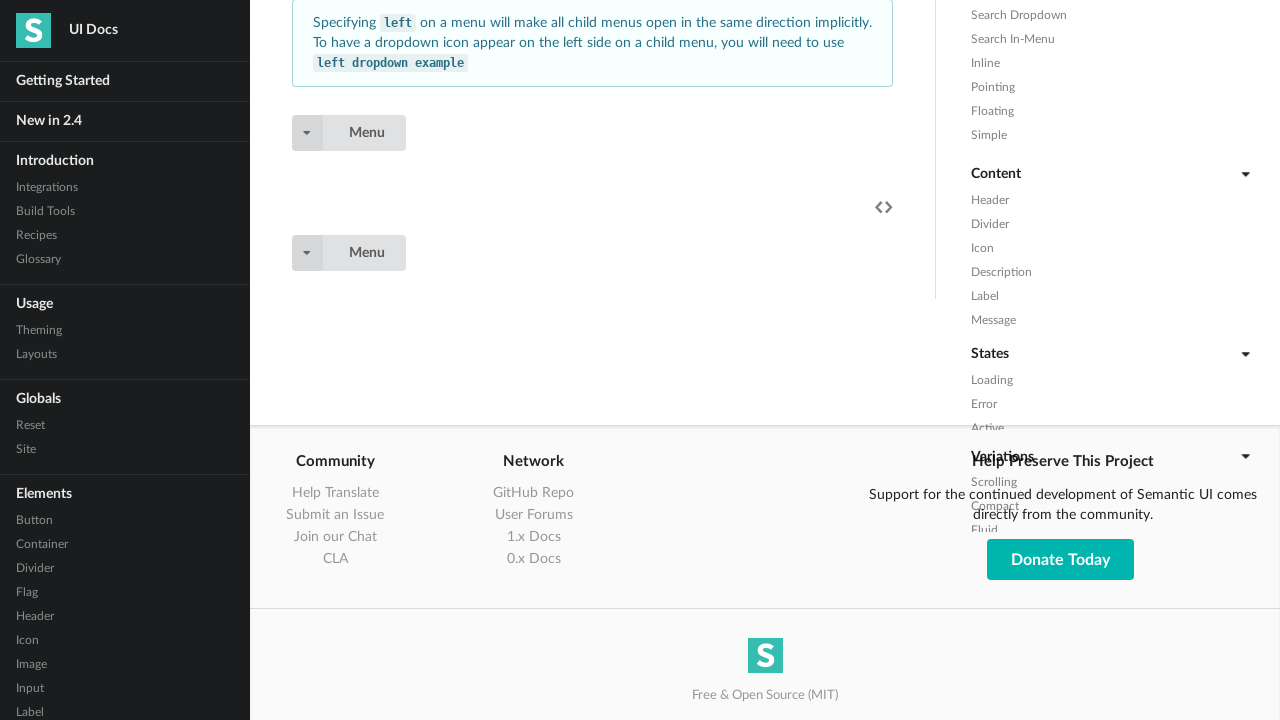

Waited 1 second for scroll to complete
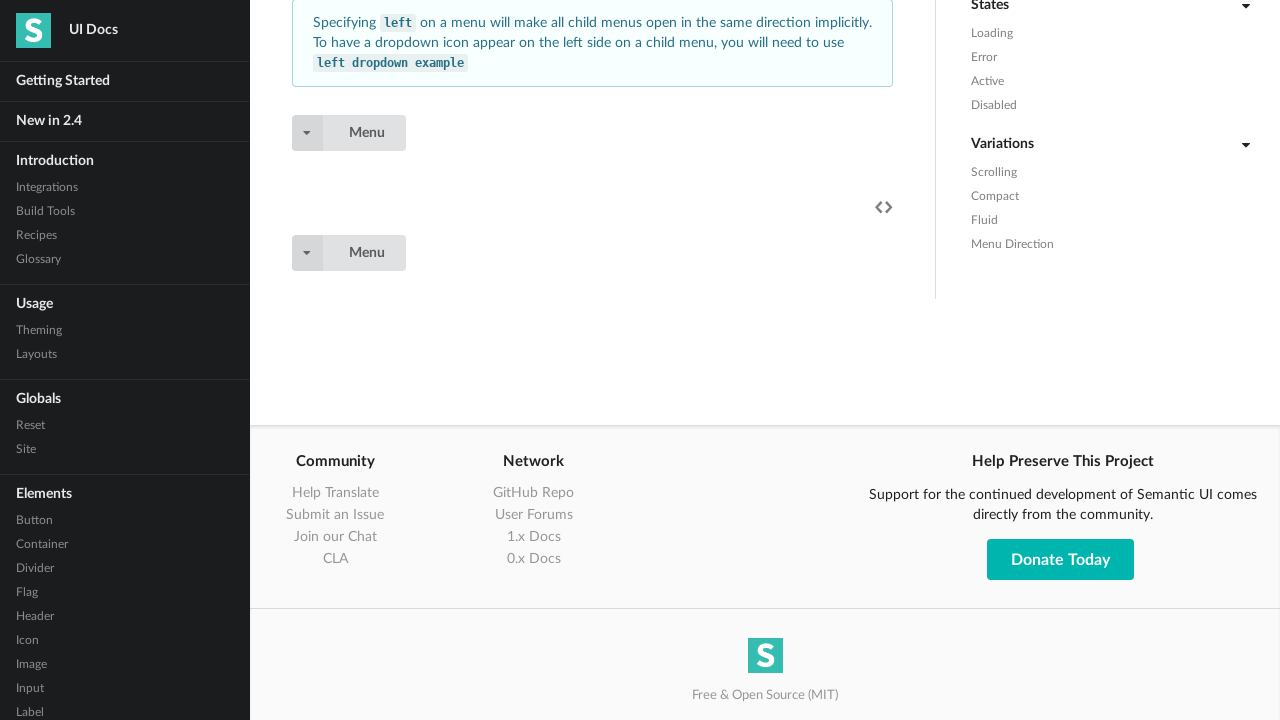

Scrolled back to the top of the page
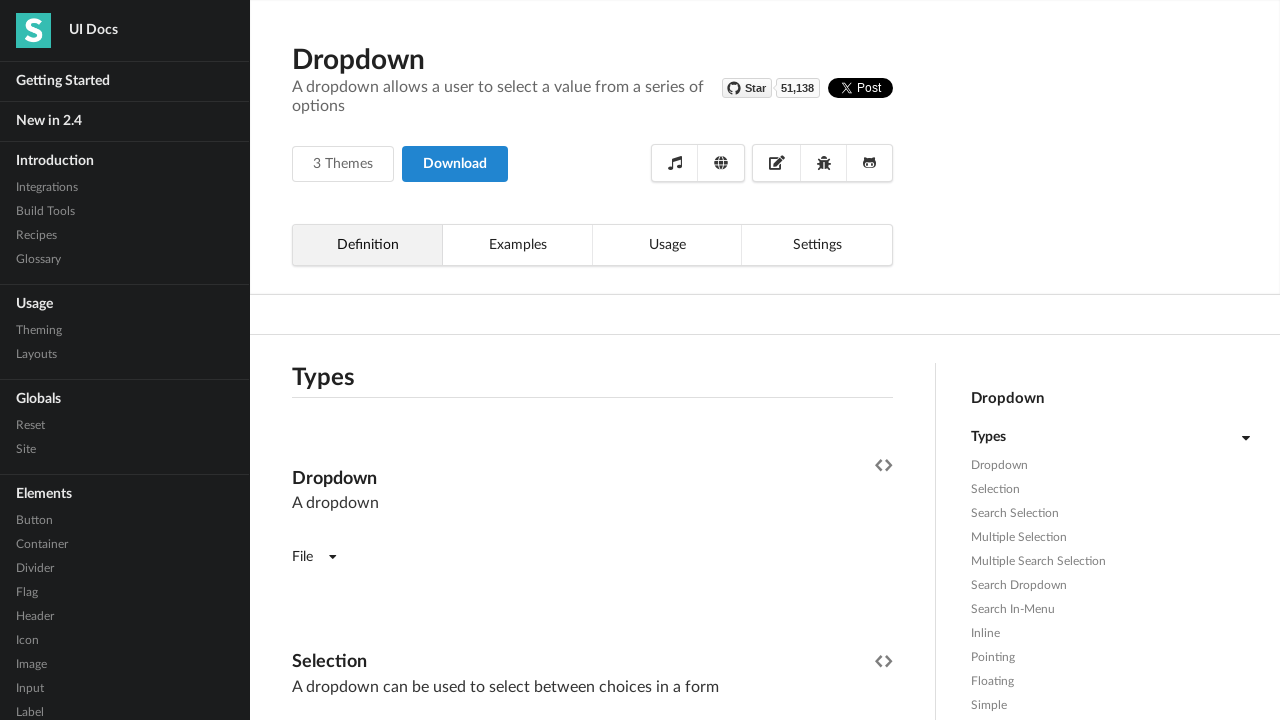

Waited 1 second for scroll to complete
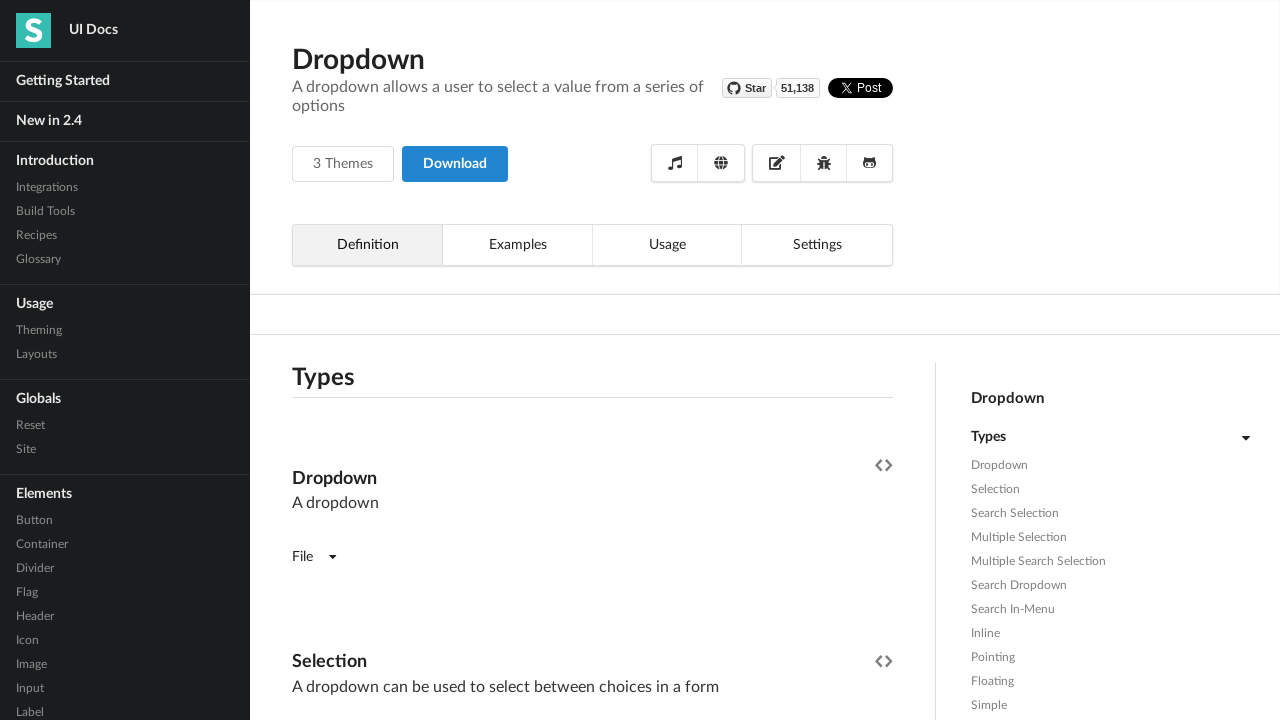

Located the dropdown search element
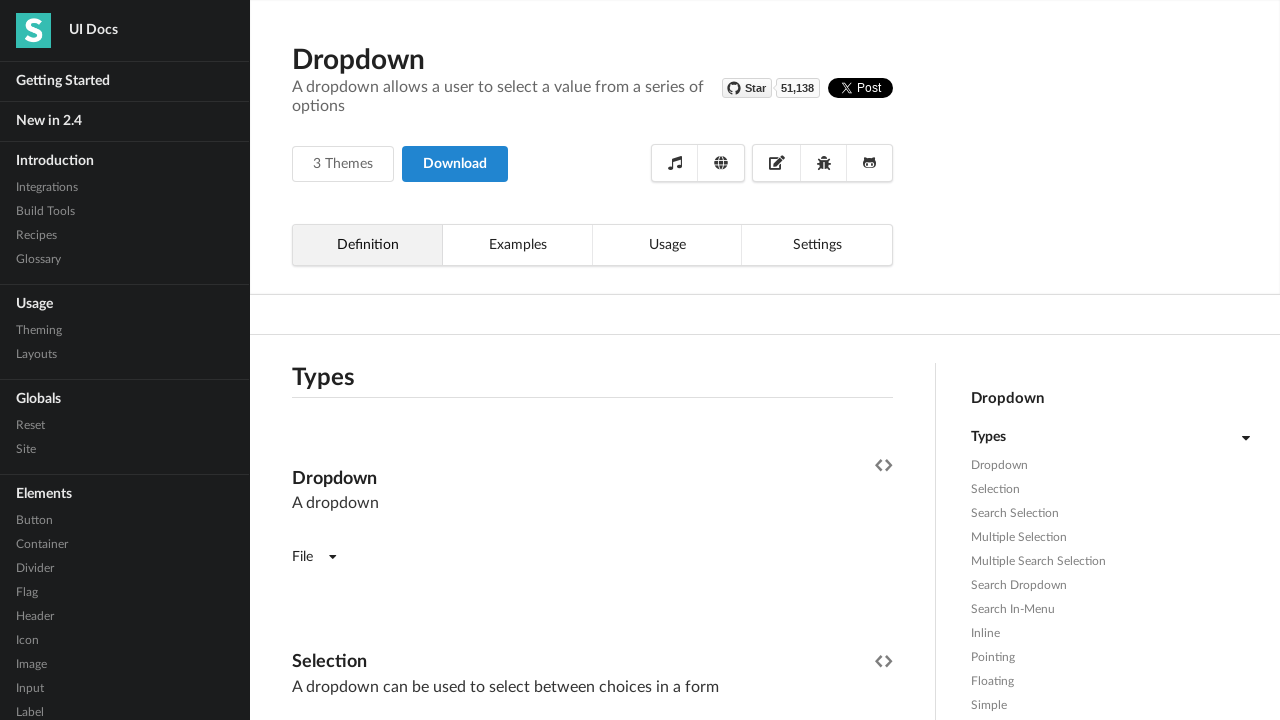

Scrolled to the dropdown search element into view
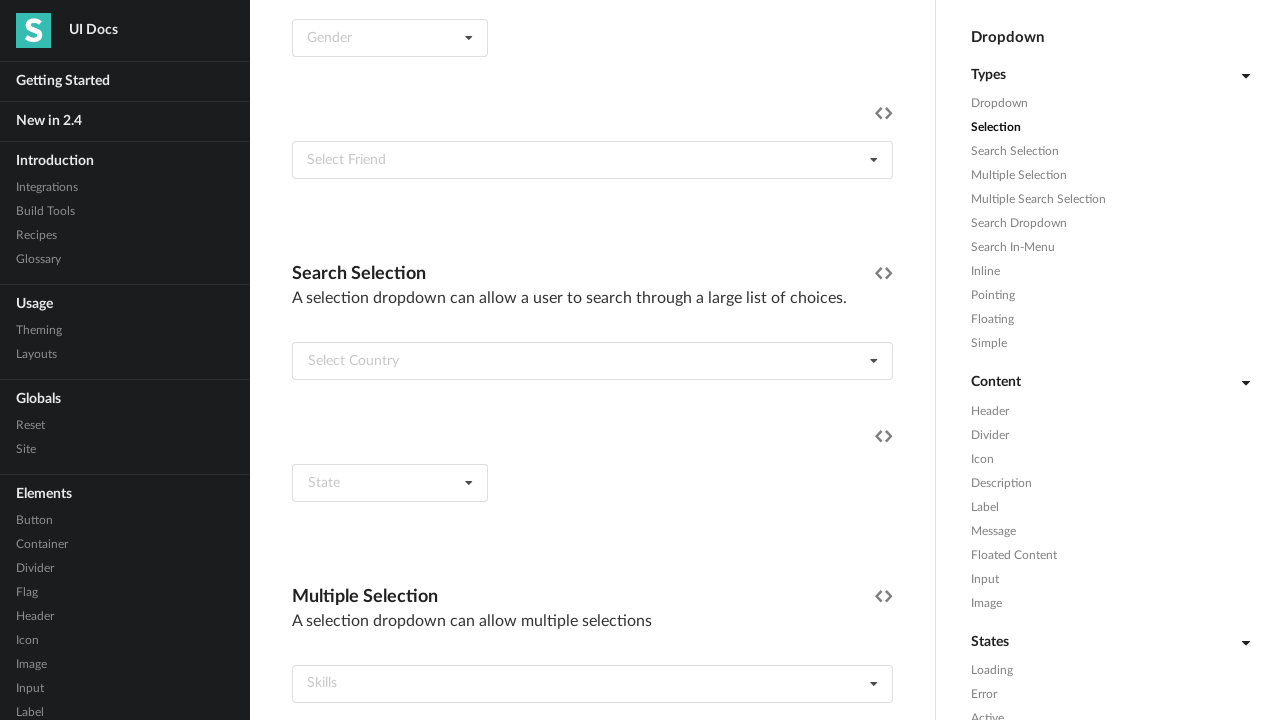

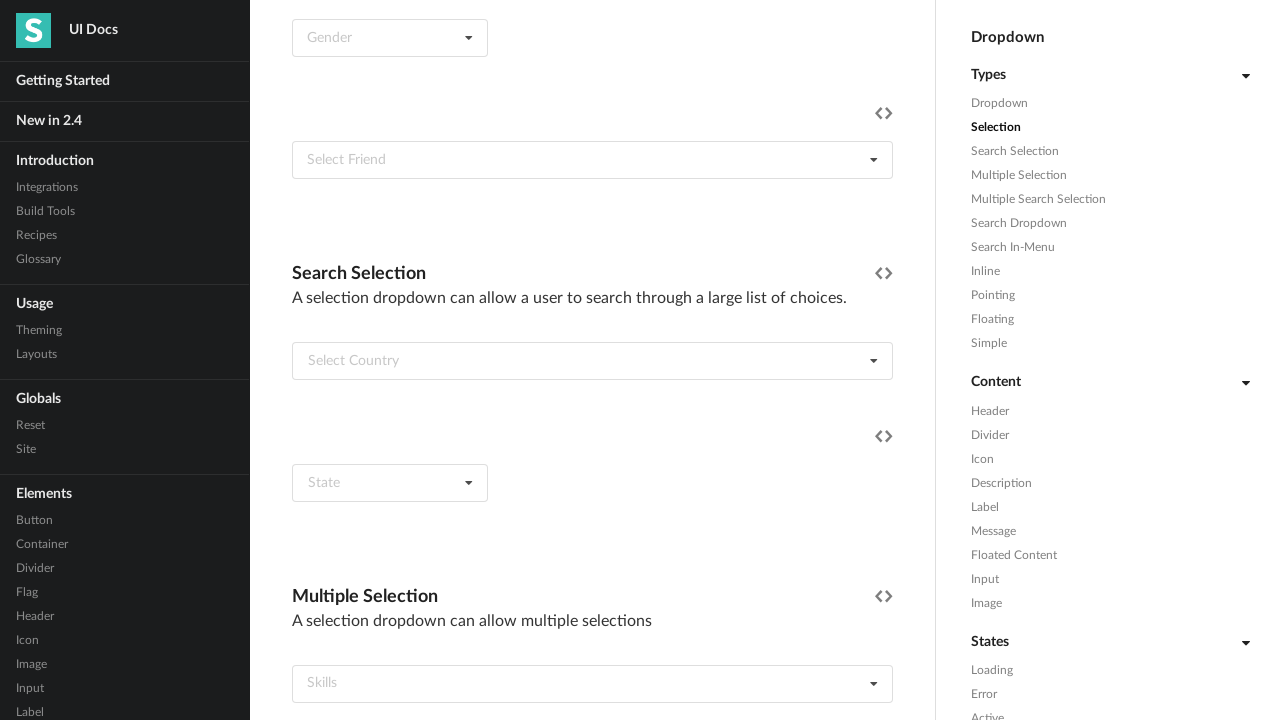